Tests sorting a number column (Due) in ascending order by clicking the column header and verifying the values are sorted correctly

Starting URL: http://the-internet.herokuapp.com/tables

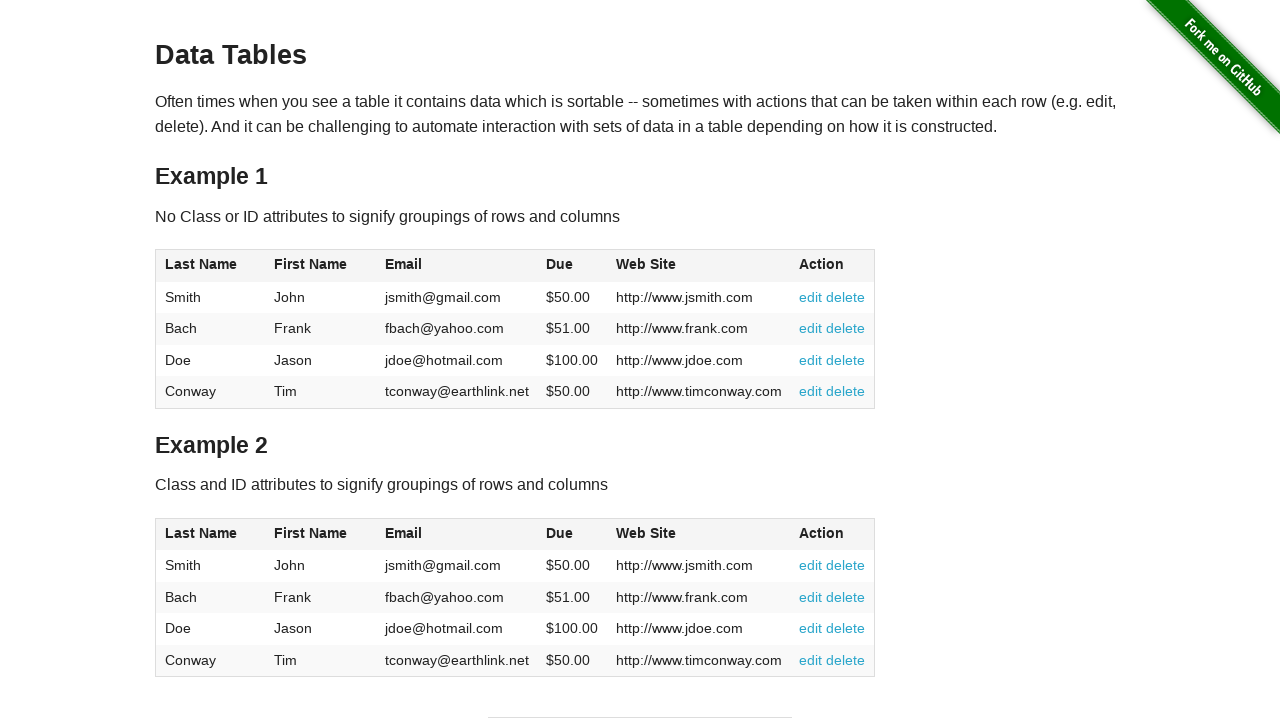

Clicked Due column header to sort ascending at (572, 266) on #table1 thead tr th:nth-of-type(4)
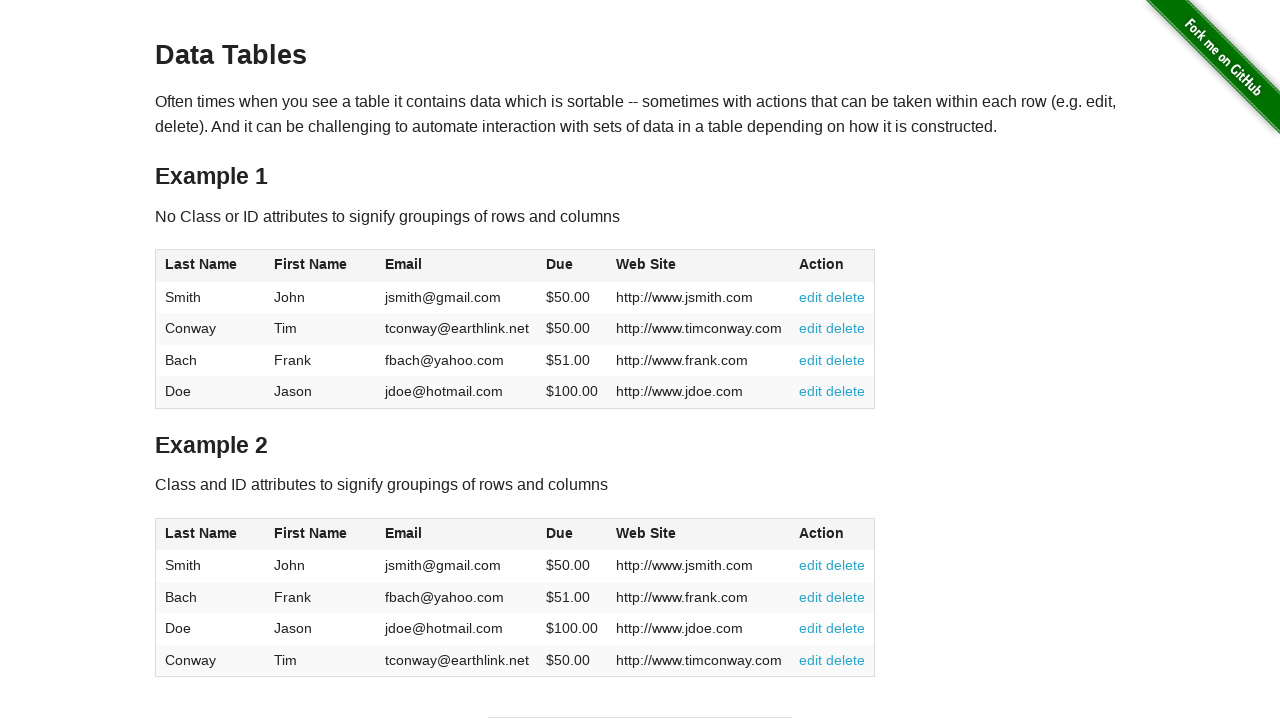

Due column is visible in sorted table
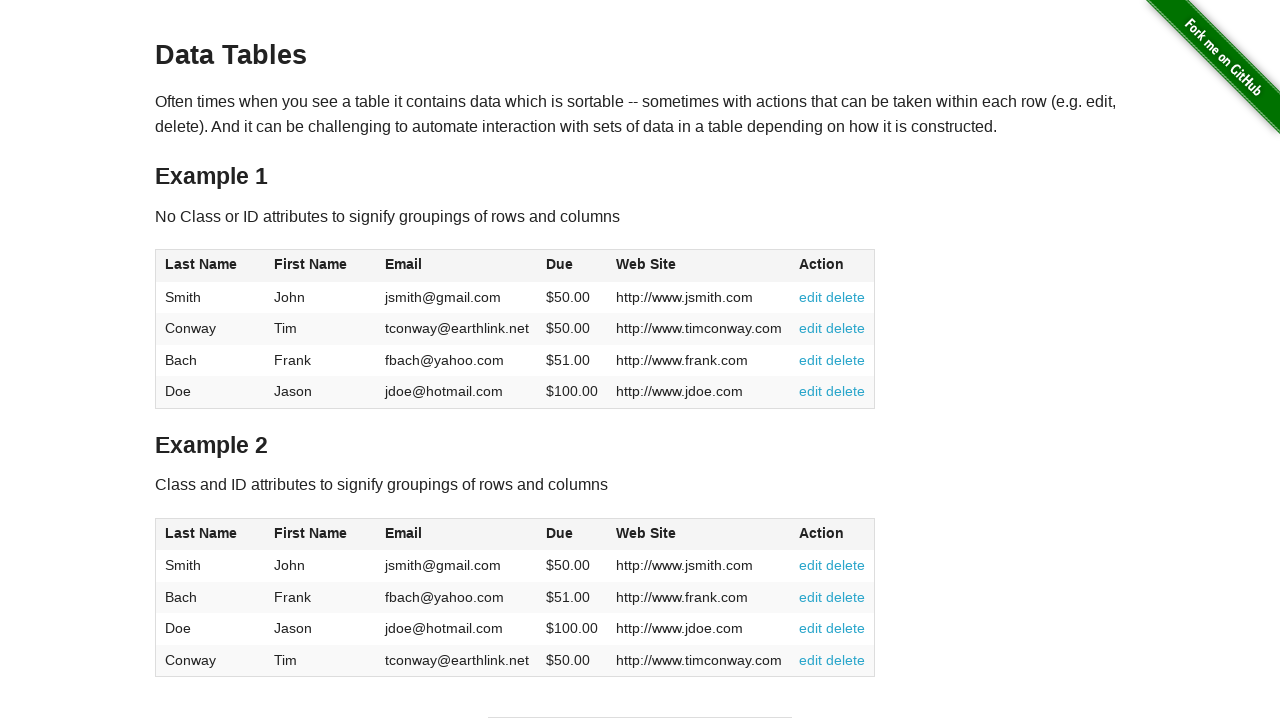

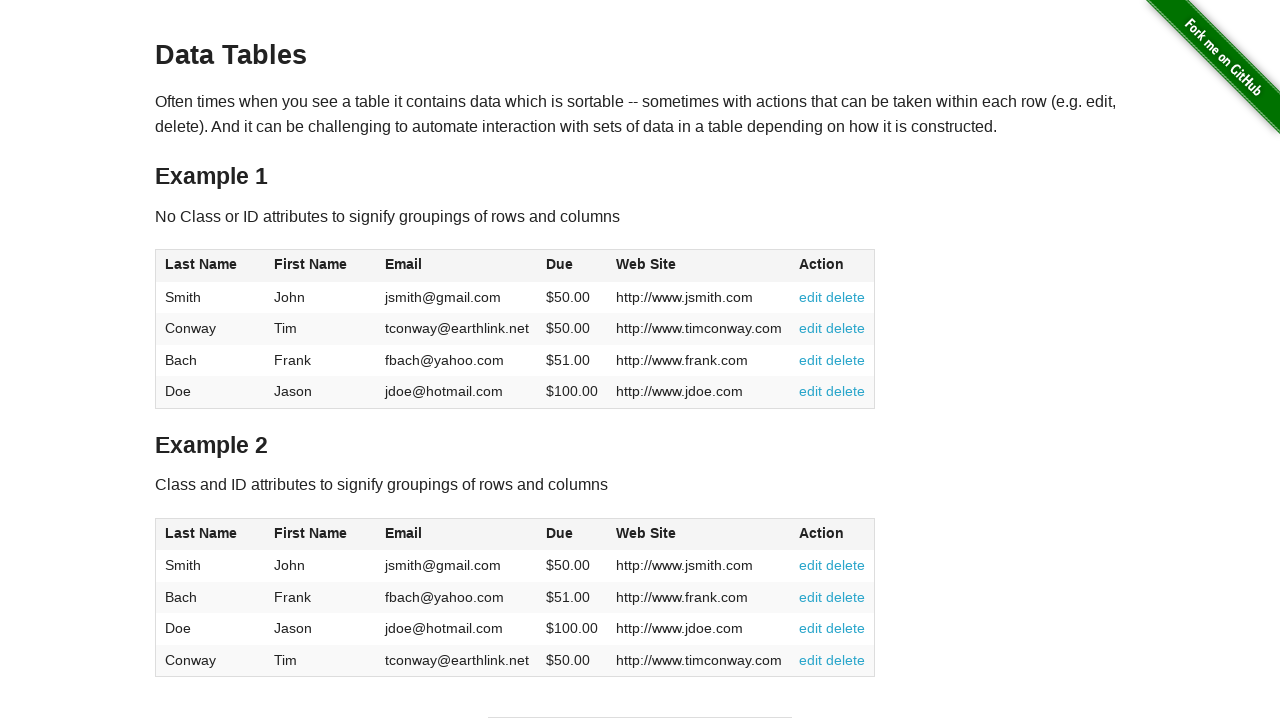